Tests keyboard input handling by navigating to the Key Presses page, typing a character followed by backspace, and verifying the result displays the backspace key was pressed

Starting URL: https://the-internet.herokuapp.com/

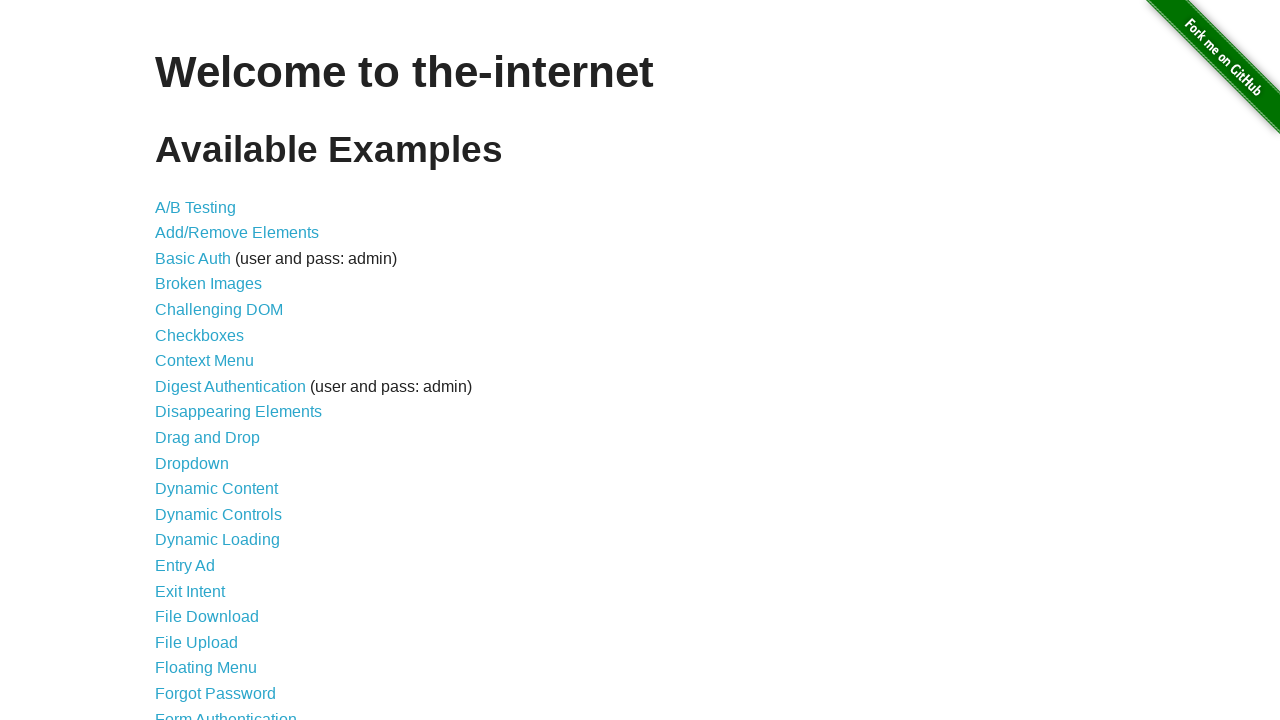

Clicked on Key Presses link to navigate to that page at (200, 360) on a[href='/key_presses']
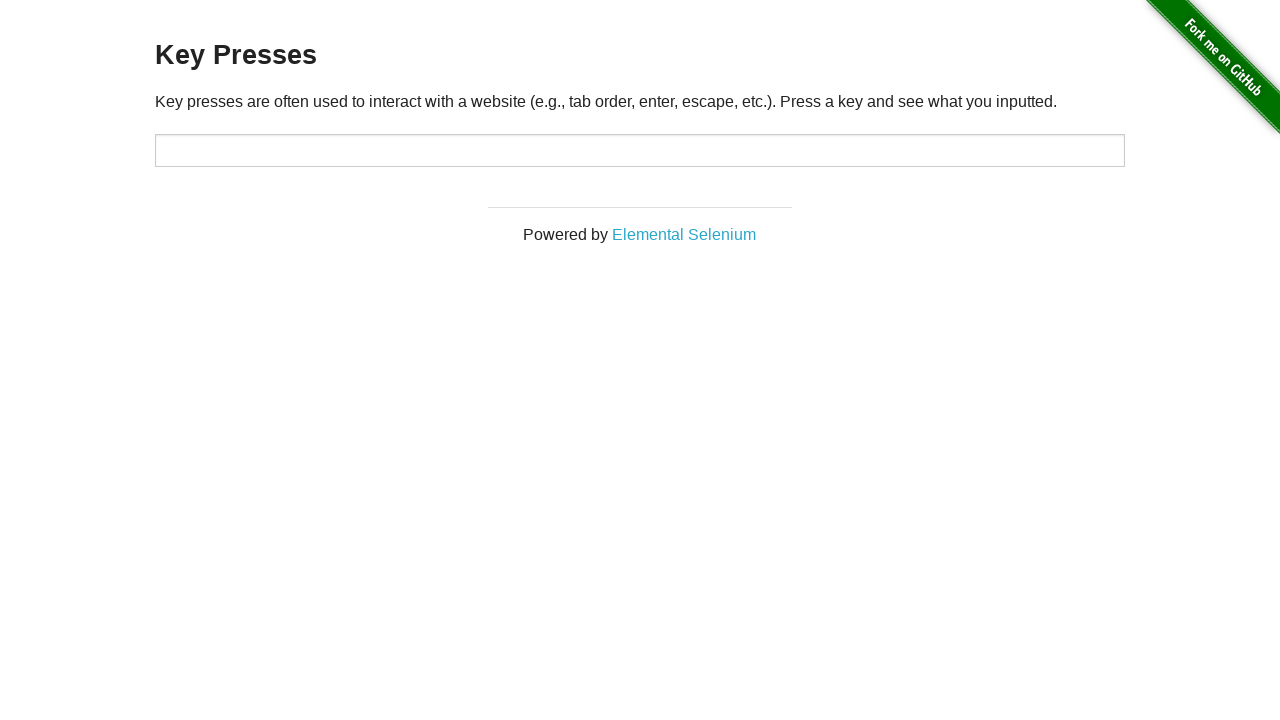

Key presses page loaded and target input field is visible
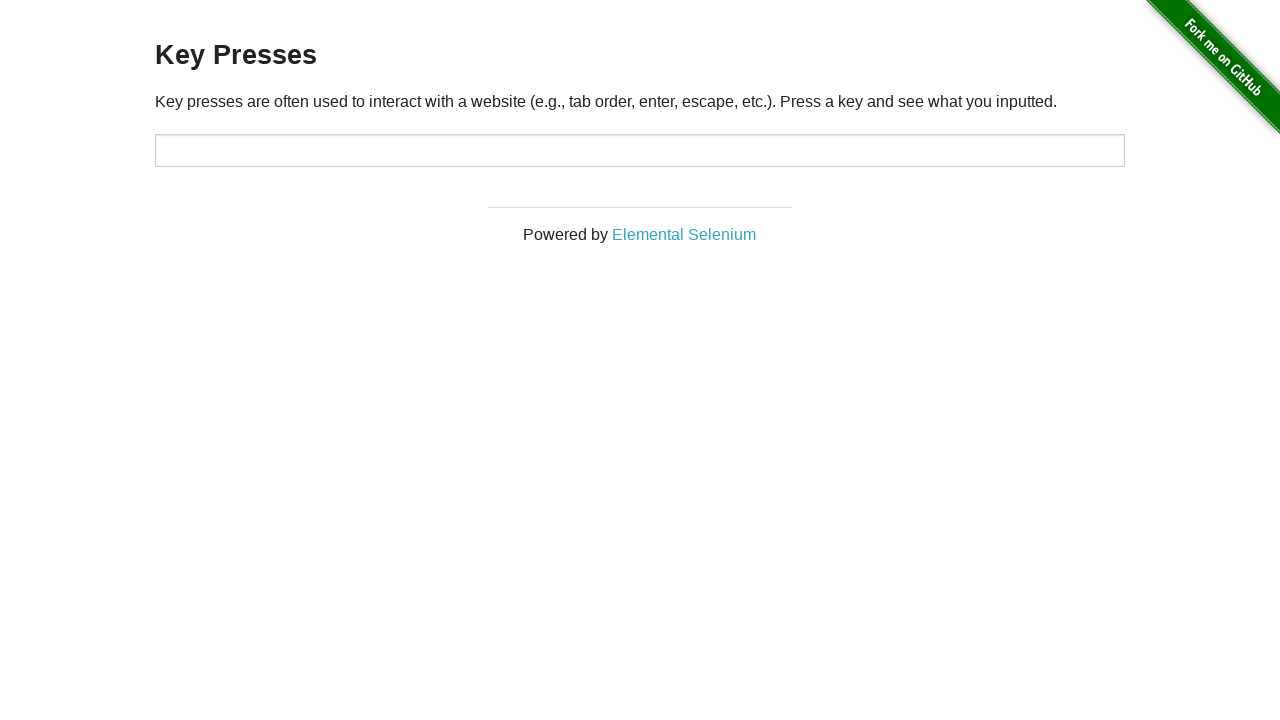

Typed 'A' in the target input field on #target
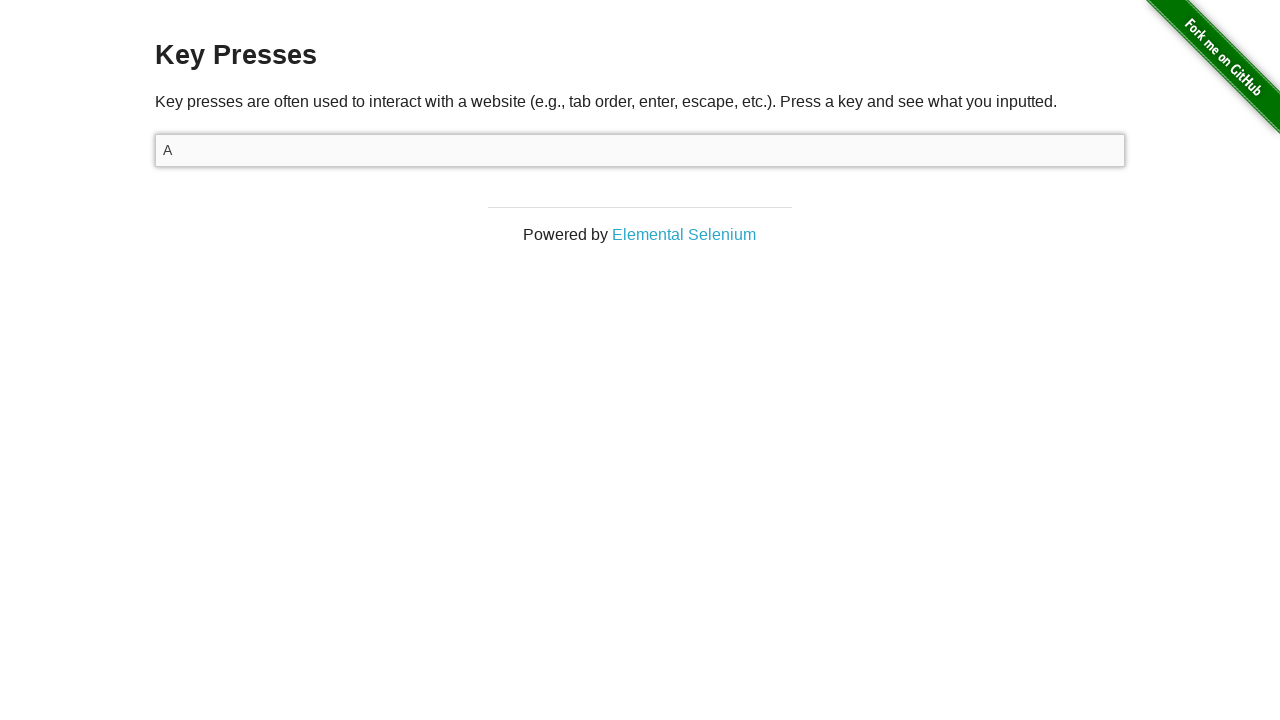

Pressed Backspace key on #target
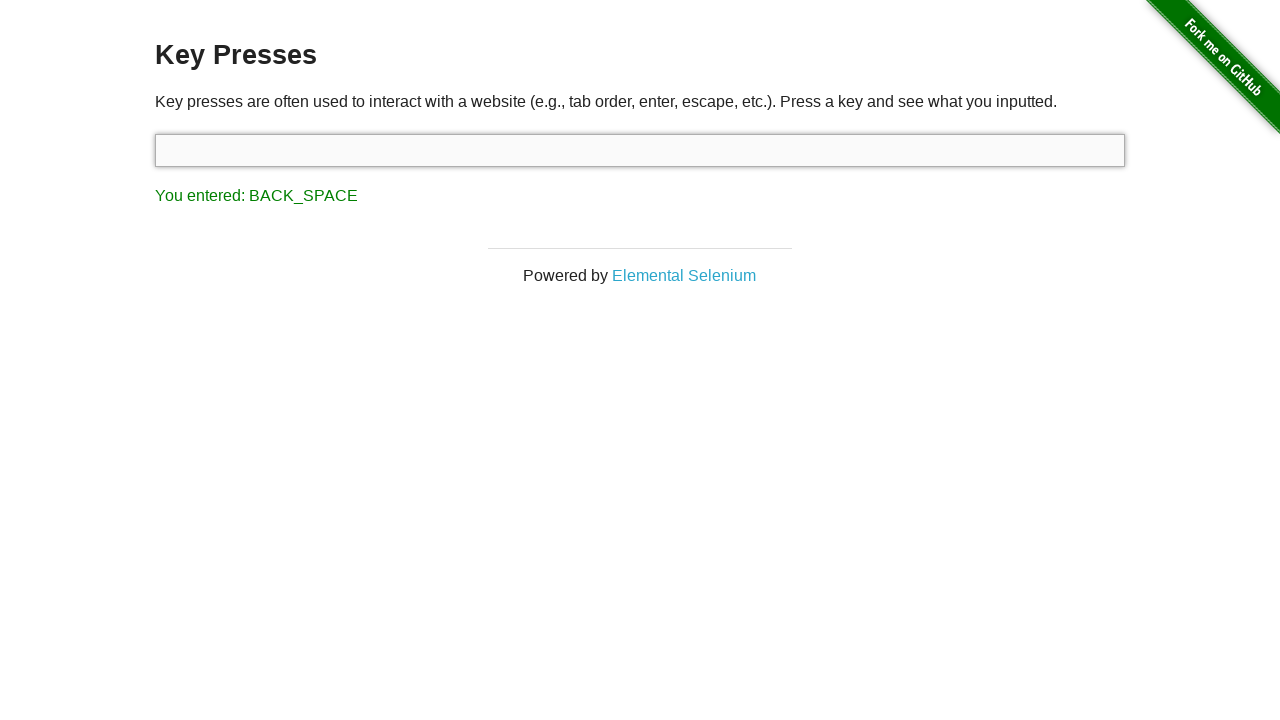

Retrieved result text content from result element
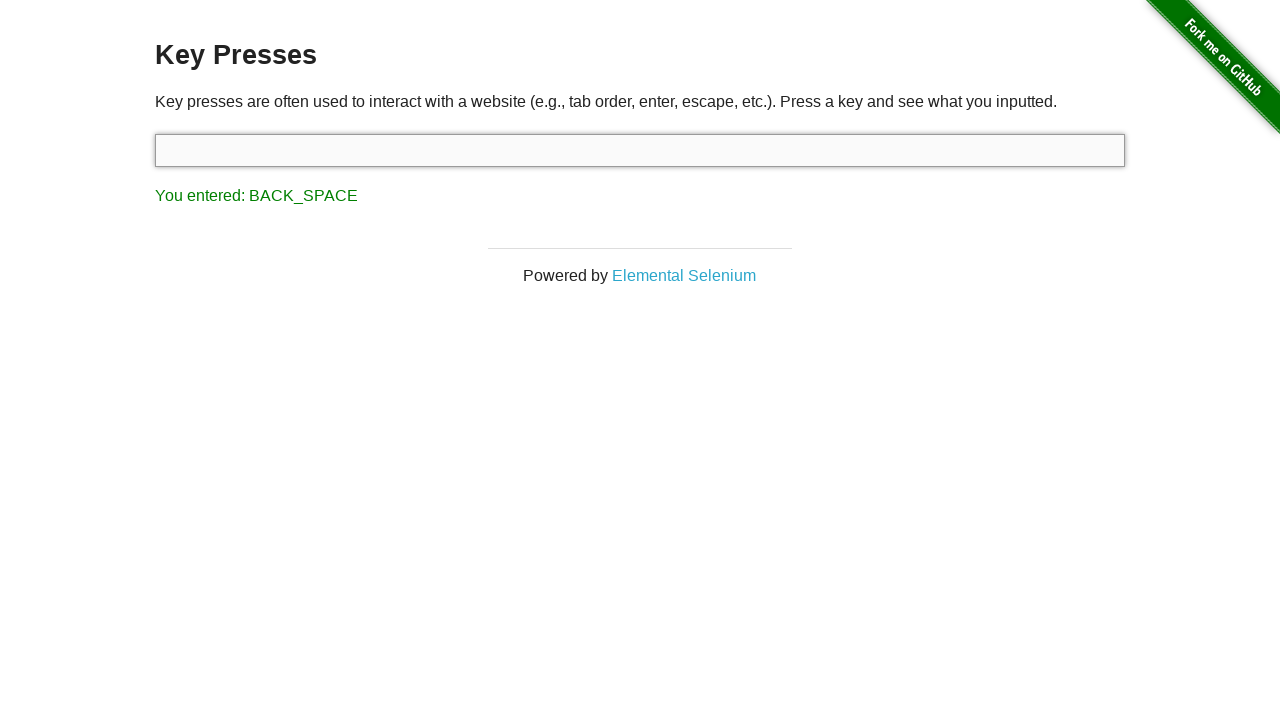

Verified that result displays 'You entered: BACK_SPACE'
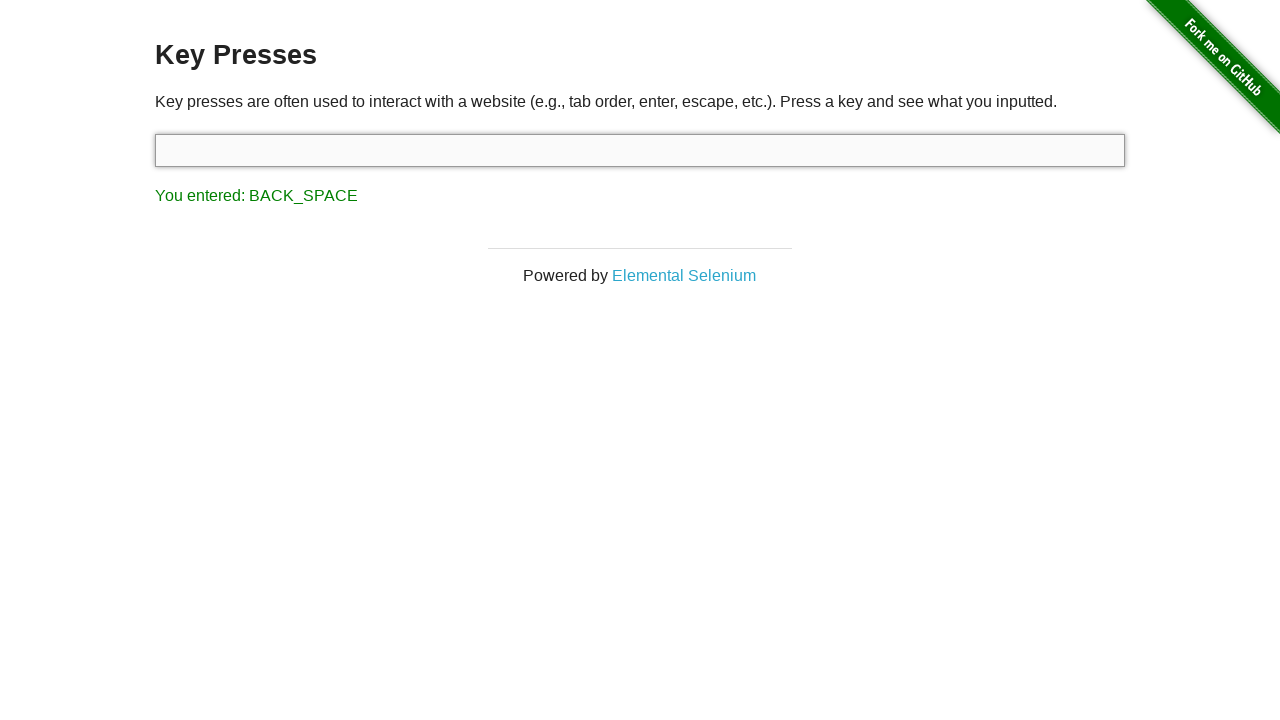

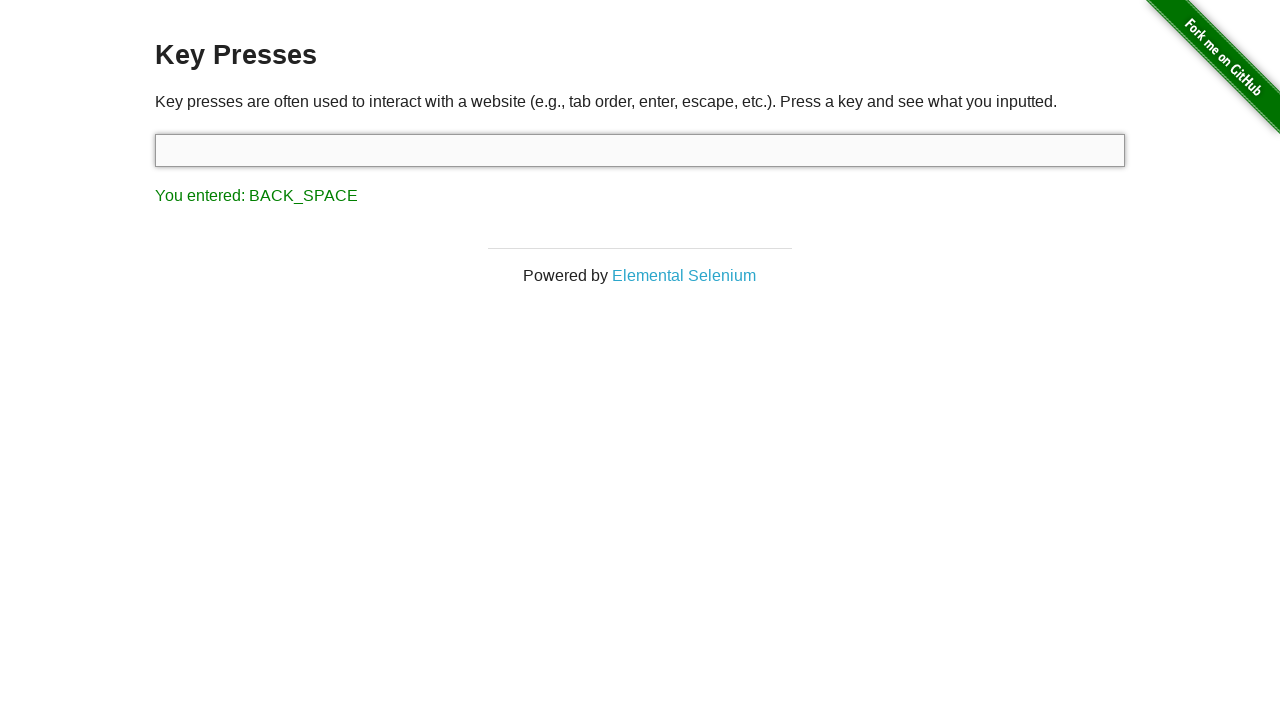